Tests navigation back to home page by clicking the return link

Starting URL: https://bonigarcia.dev/selenium-webdriver-java/web-form.html

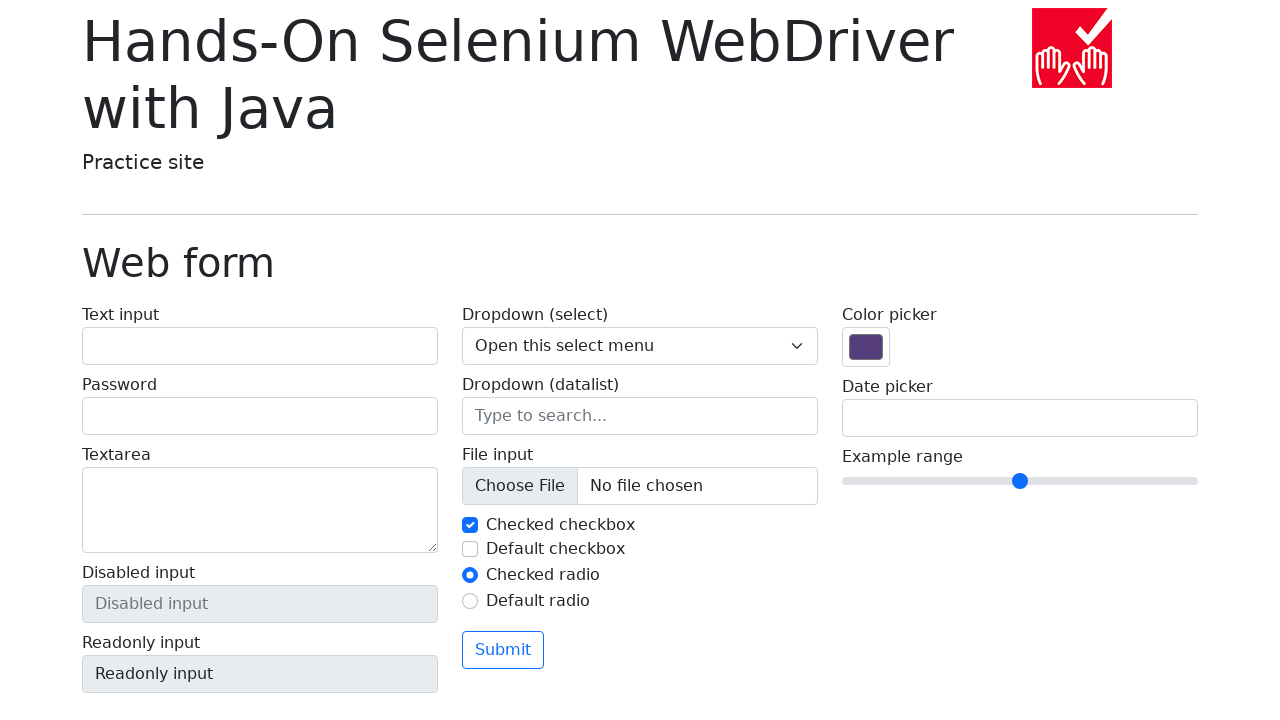

Clicked return to home link at (143, 711) on a[href='./index.html']
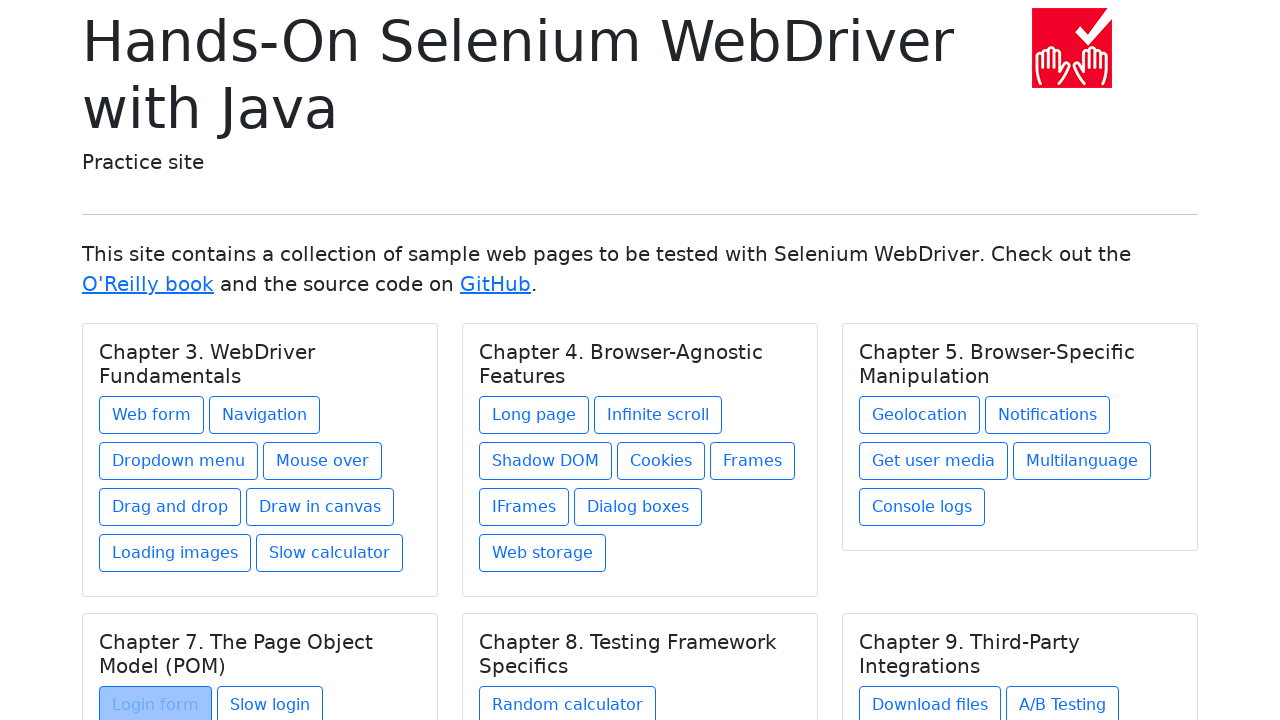

Verified navigation to home page (index.html)
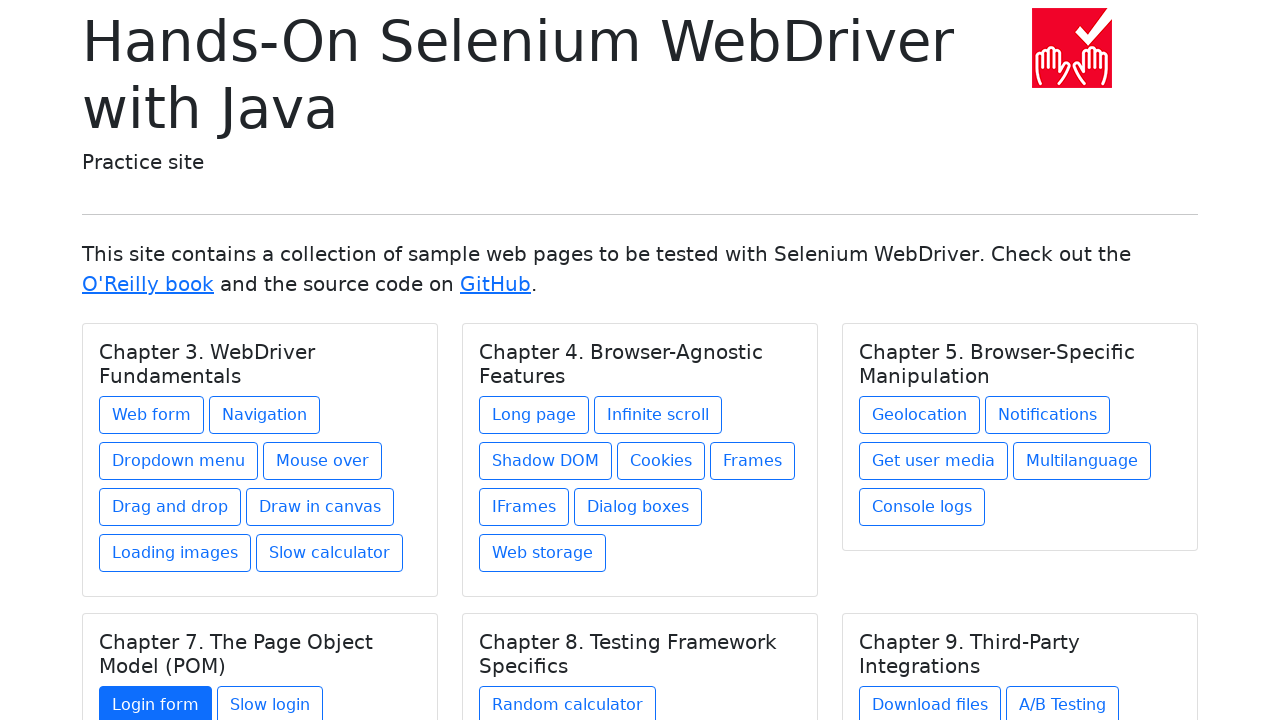

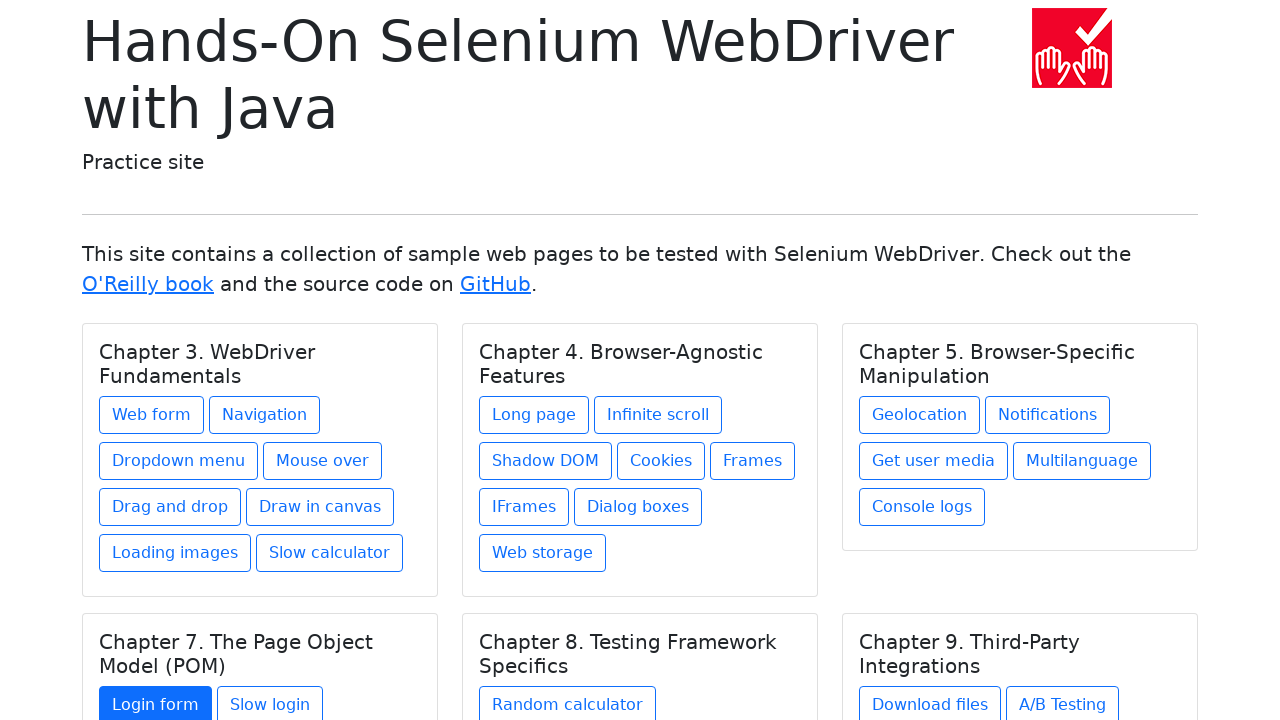